Tests window handling by clicking a LinkedIn link that opens in a new tab, switching to the new window, verifying the page, closing it, and switching back to the original window.

Starting URL: https://etrain.info/in

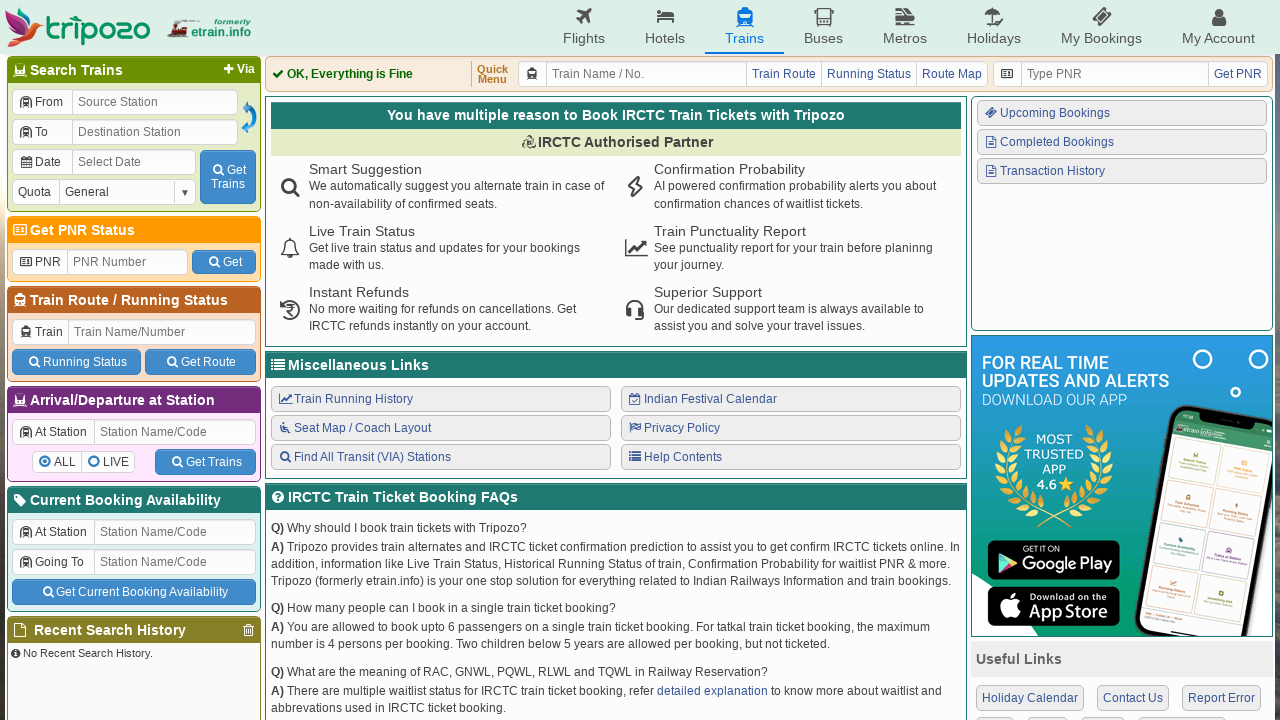

Stored original page reference as home_page
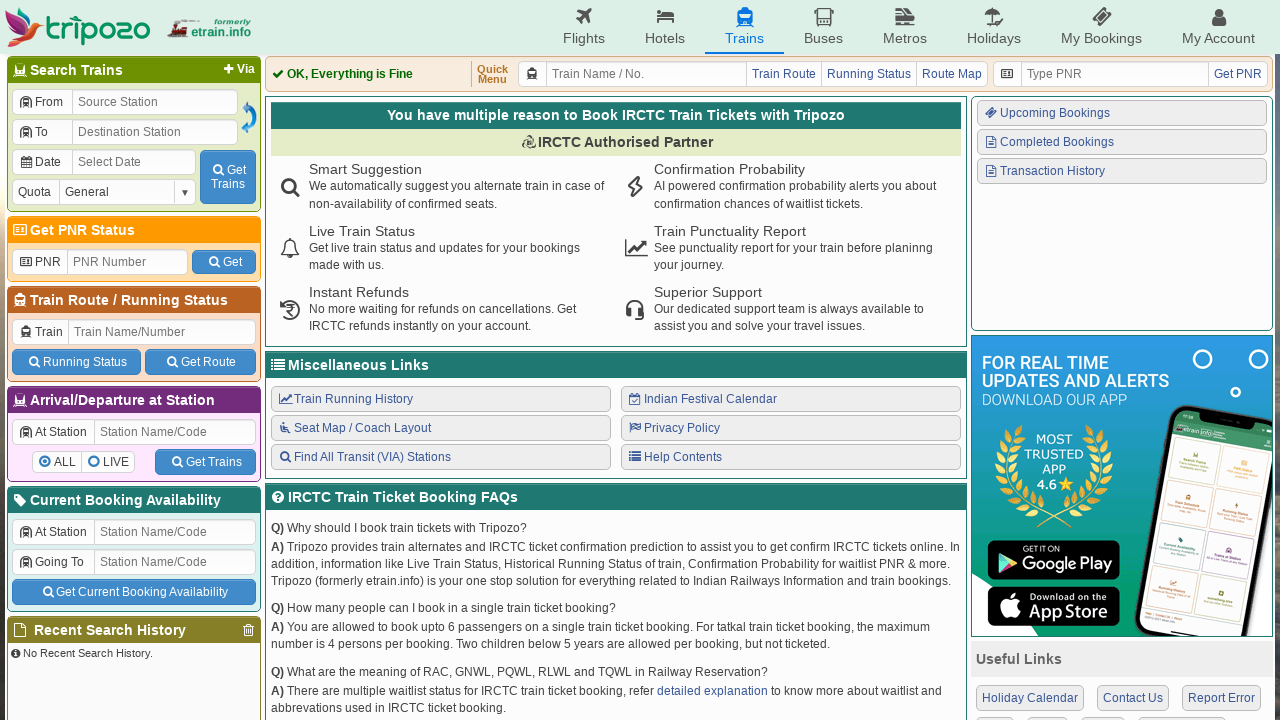

Clicked LinkedIn link (4th social media link under 'Connect With Us') at (1116, 536) on xpath=//div[p[text()='Connect With Us']]/div/a[4]
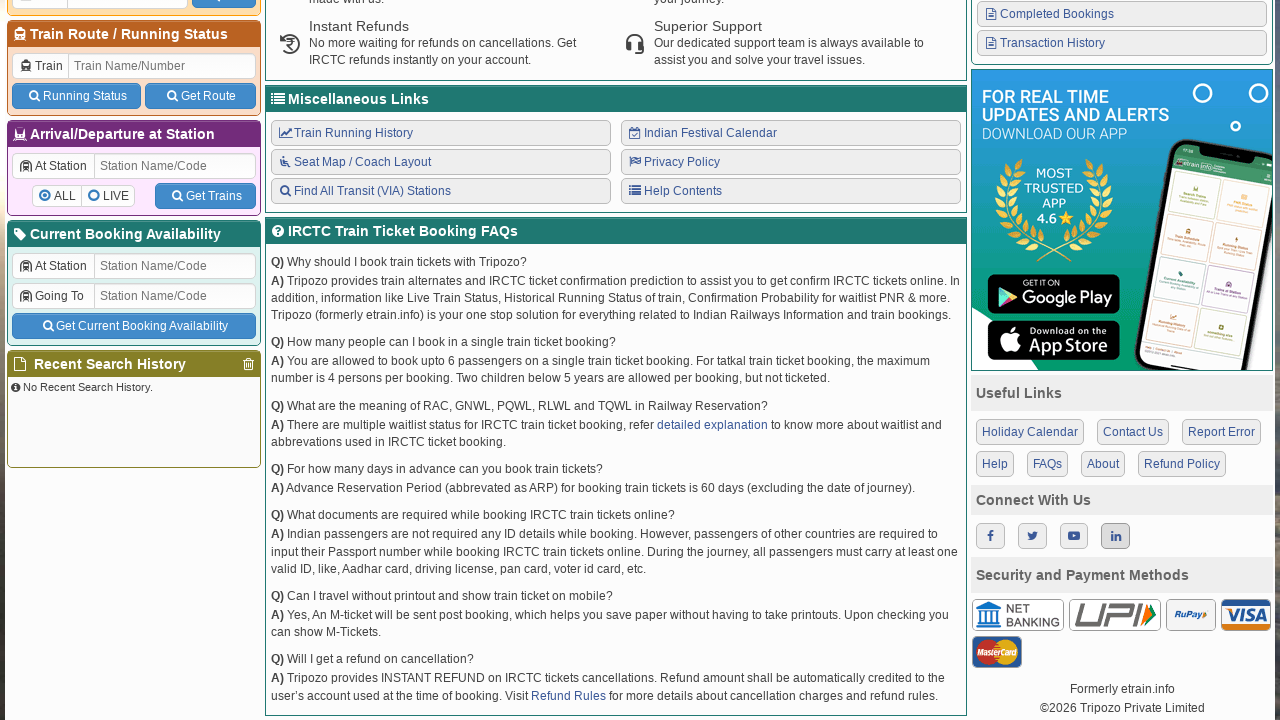

Clicked LinkedIn link again and new tab opened at (1116, 536) on xpath=//div[p[text()='Connect With Us']]/div/a[4]
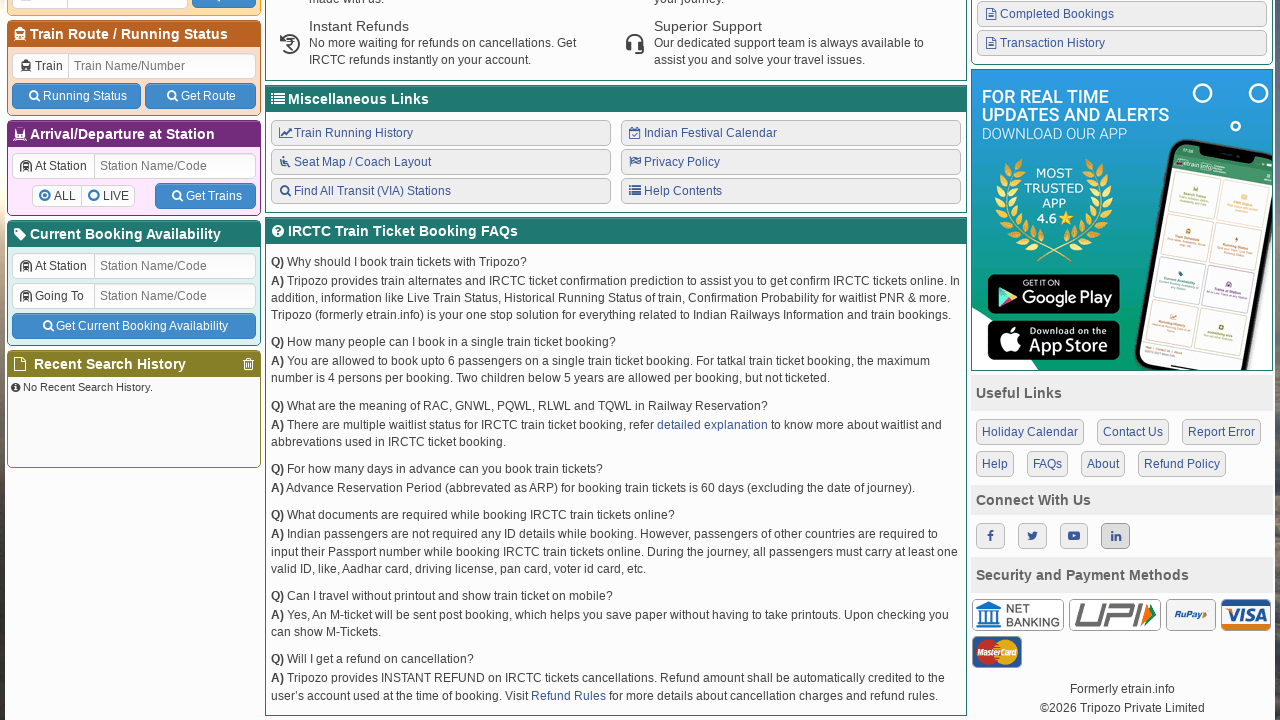

Captured new LinkedIn page object
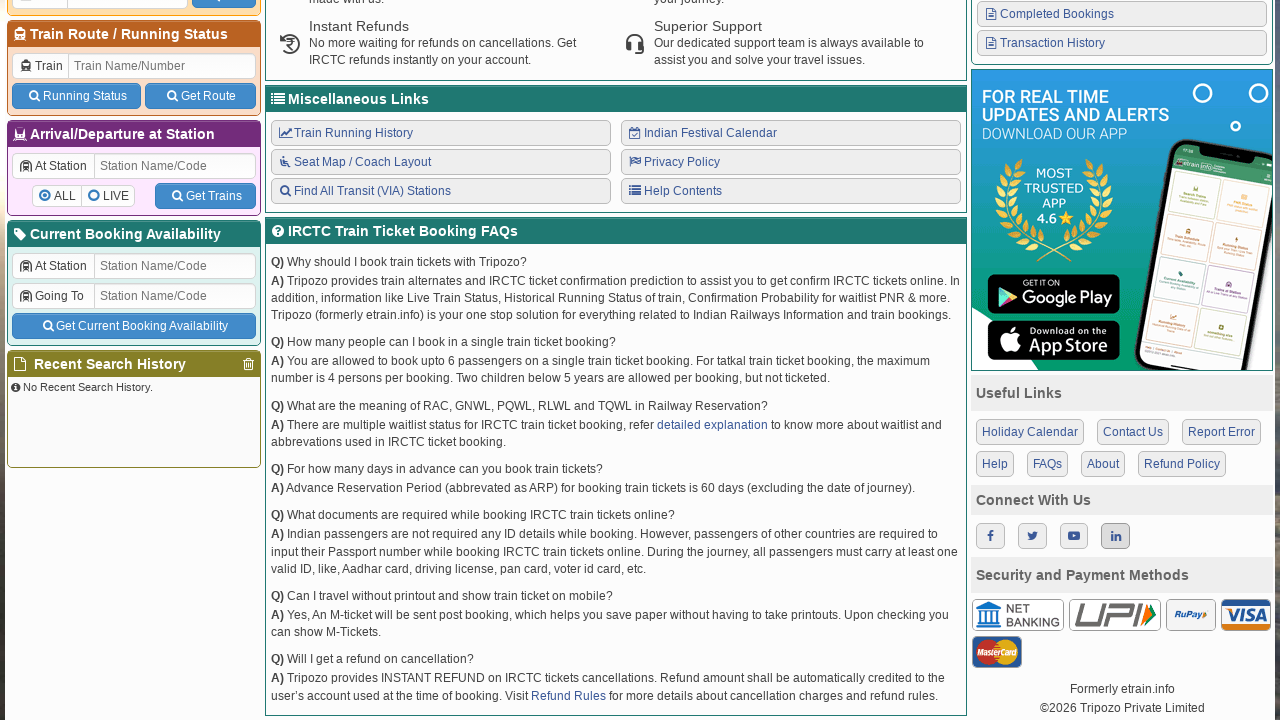

LinkedIn page finished loading
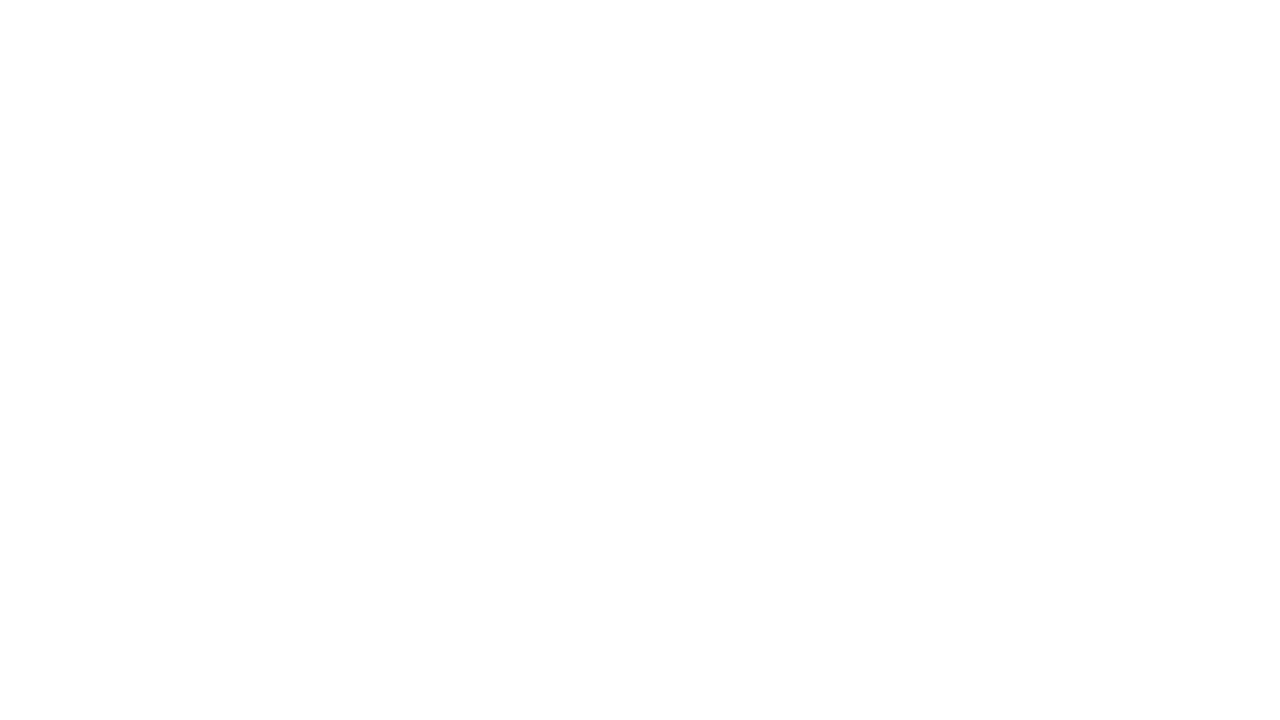

Verified LinkedIn page - Title: , URL: chrome-error://chromewebdata/
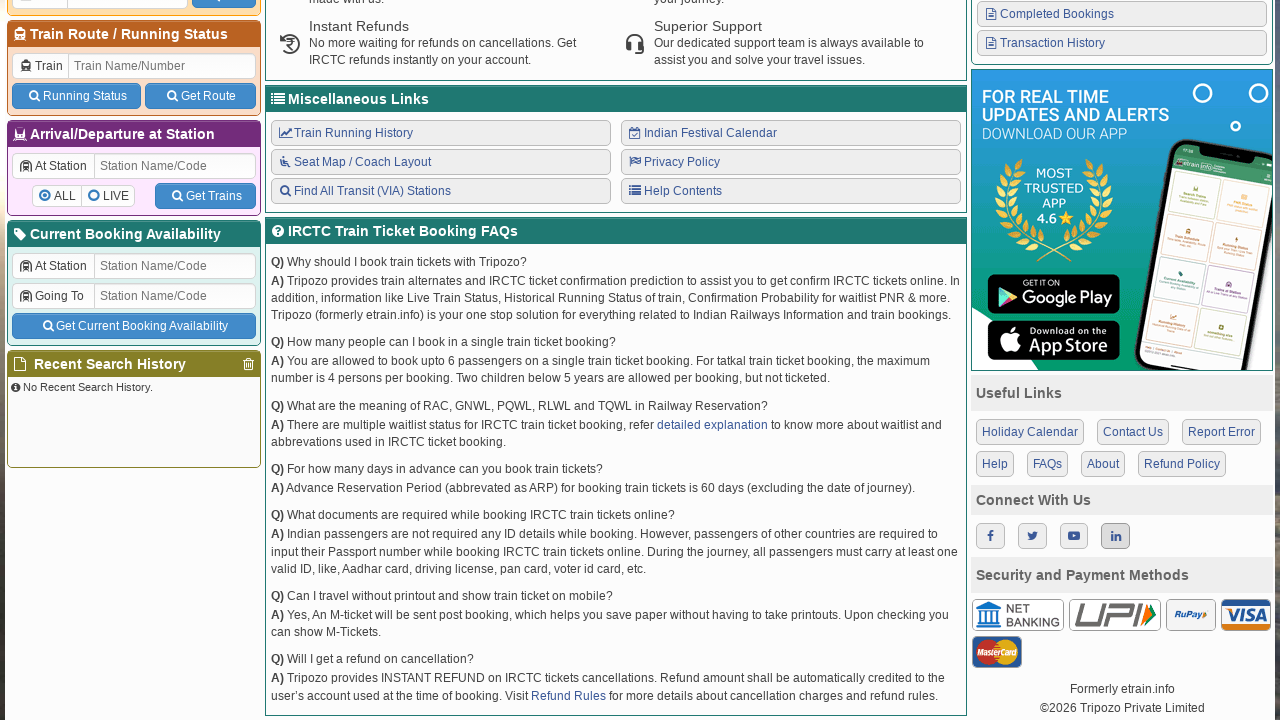

Closed LinkedIn tab
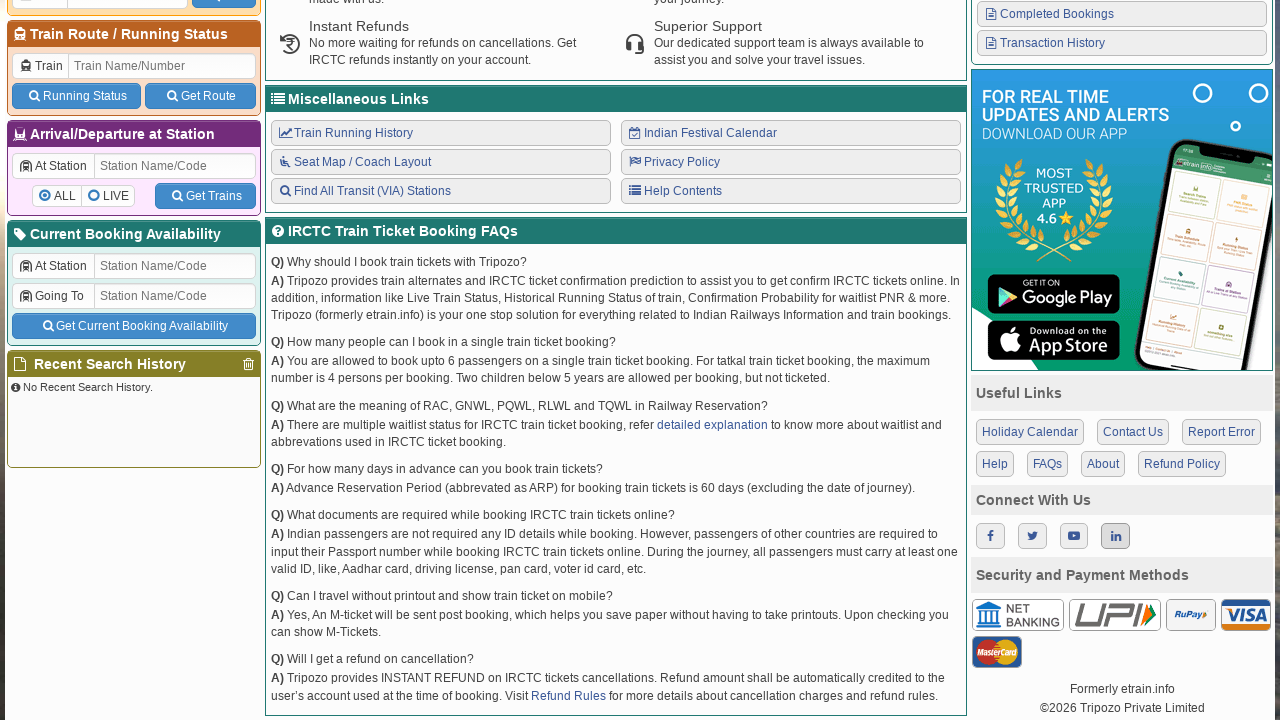

Verified we're back on etrain page - Title: Indian Railways Reservation Enquiry, IRCTC Booking, PNR Status, Live Running Status, Running History, Schedule, Route Map, Confirmation Chances, Arrival/Departure, Fare, Indian Rail - etrain.info : Complete Railway Information, URL: https://etrain.info/in
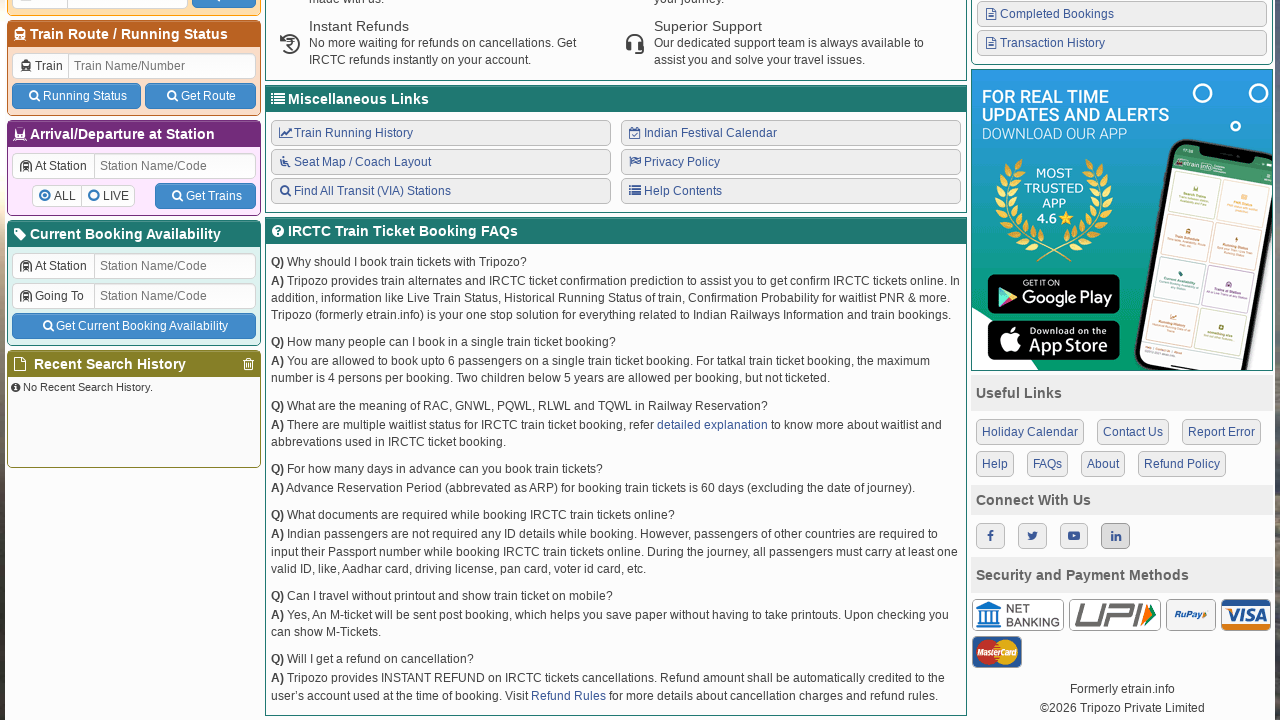

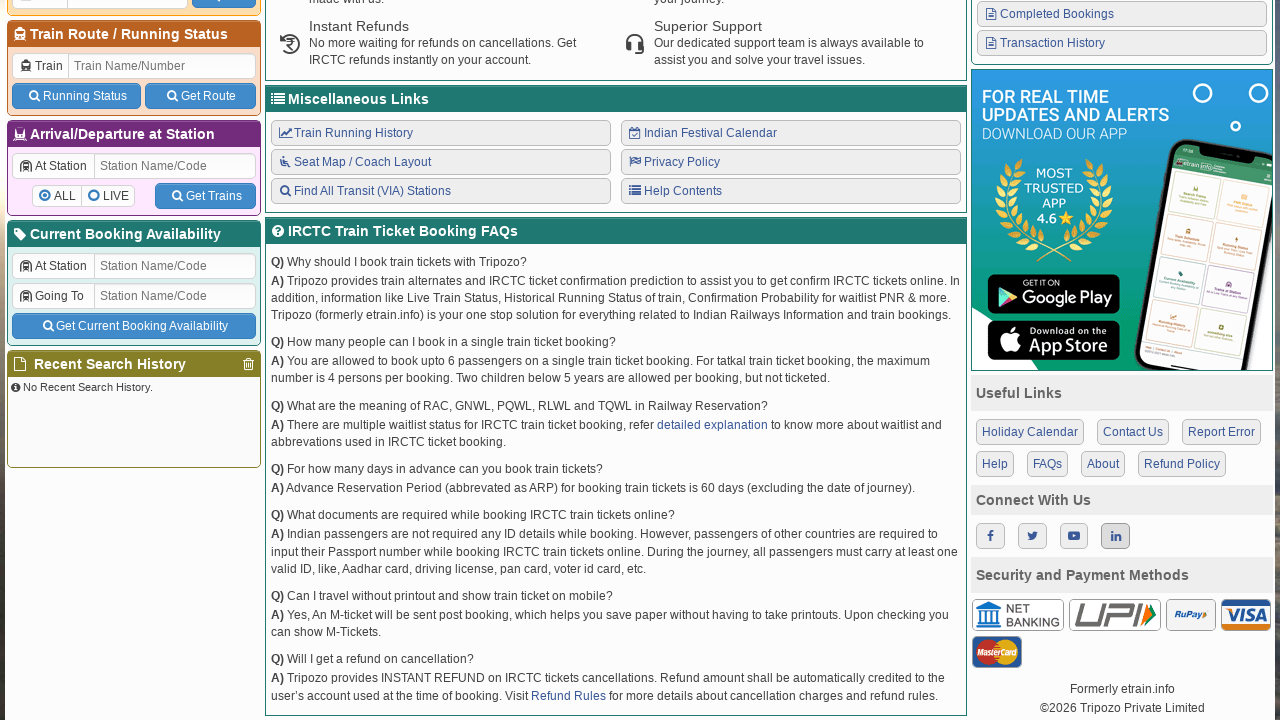